Tests that pressing Escape cancels the edit and restores the original text

Starting URL: https://demo.playwright.dev/todomvc

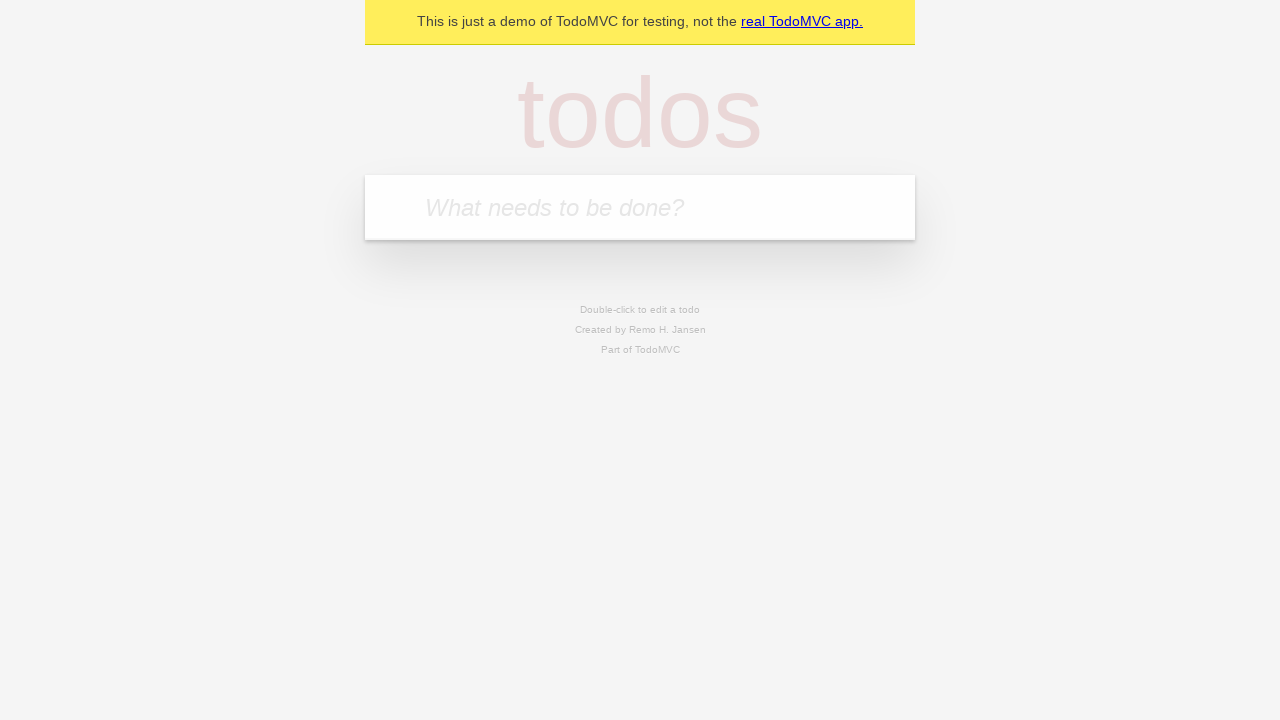

Filled input field with 'buy some cheese' on internal:attr=[placeholder="What needs to be done?"i]
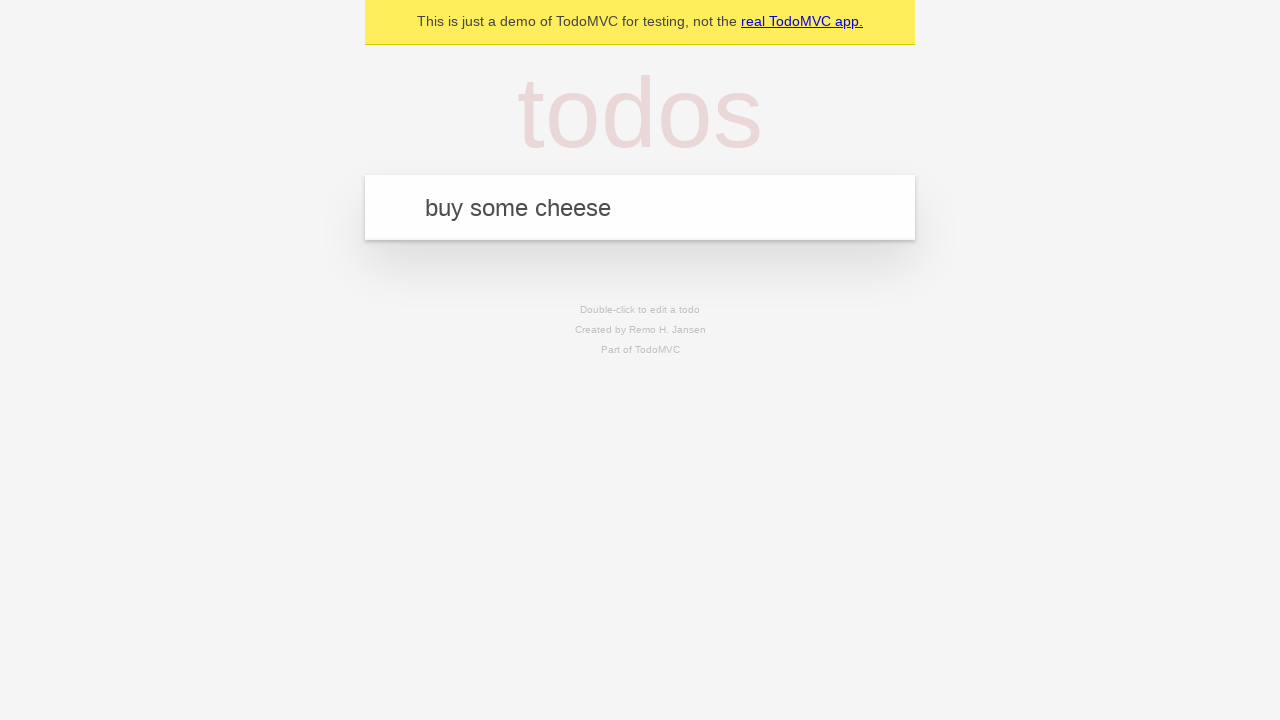

Pressed Enter to add first todo on internal:attr=[placeholder="What needs to be done?"i]
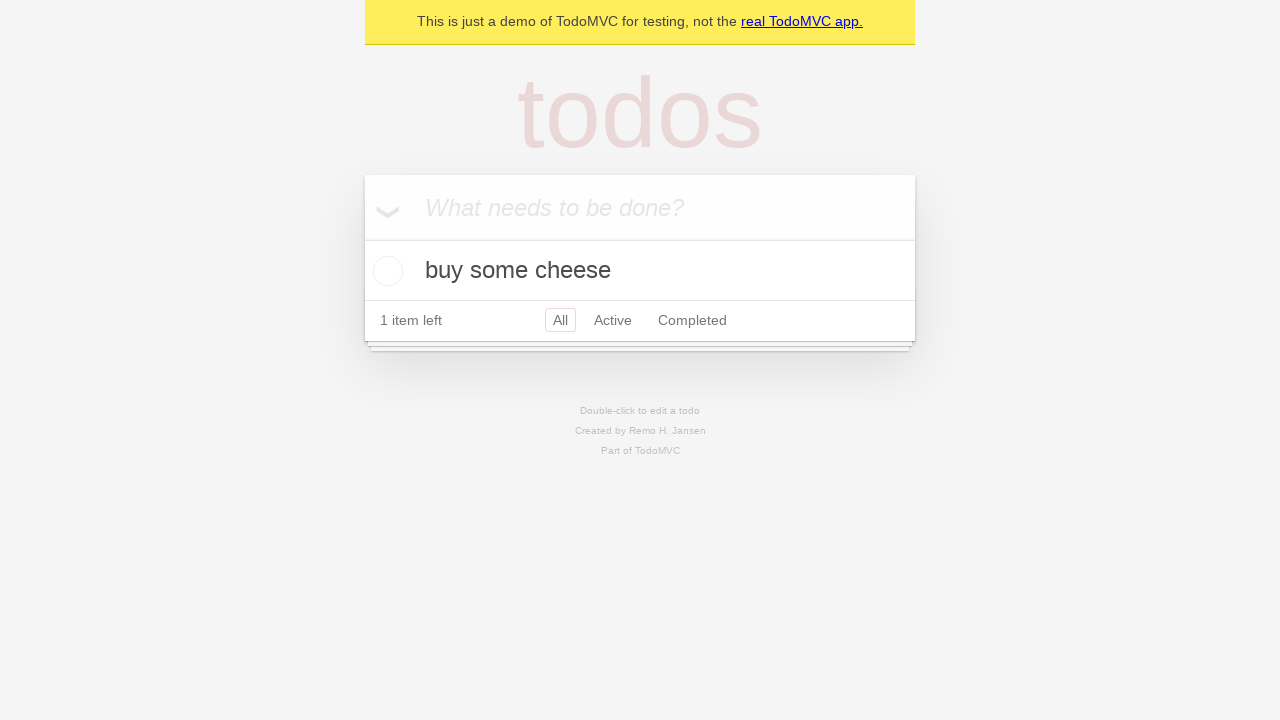

Filled input field with 'feed the cat' on internal:attr=[placeholder="What needs to be done?"i]
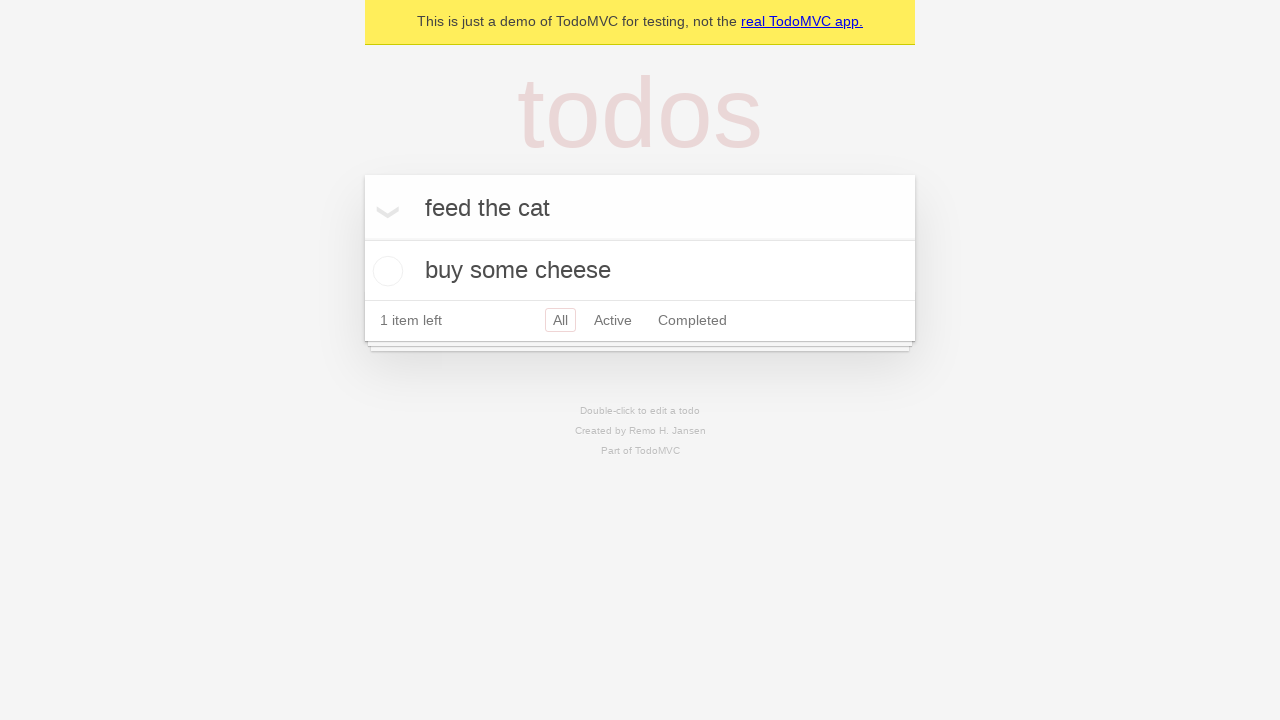

Pressed Enter to add second todo on internal:attr=[placeholder="What needs to be done?"i]
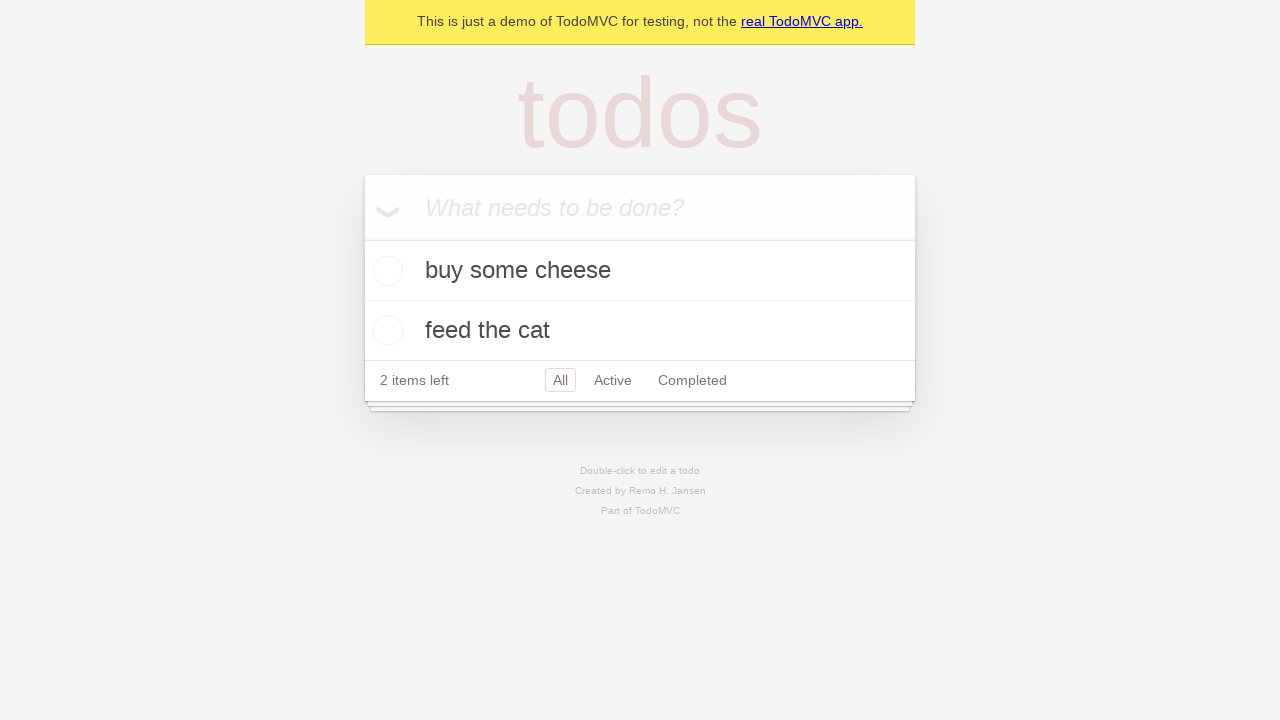

Filled input field with 'book a doctors appointment' on internal:attr=[placeholder="What needs to be done?"i]
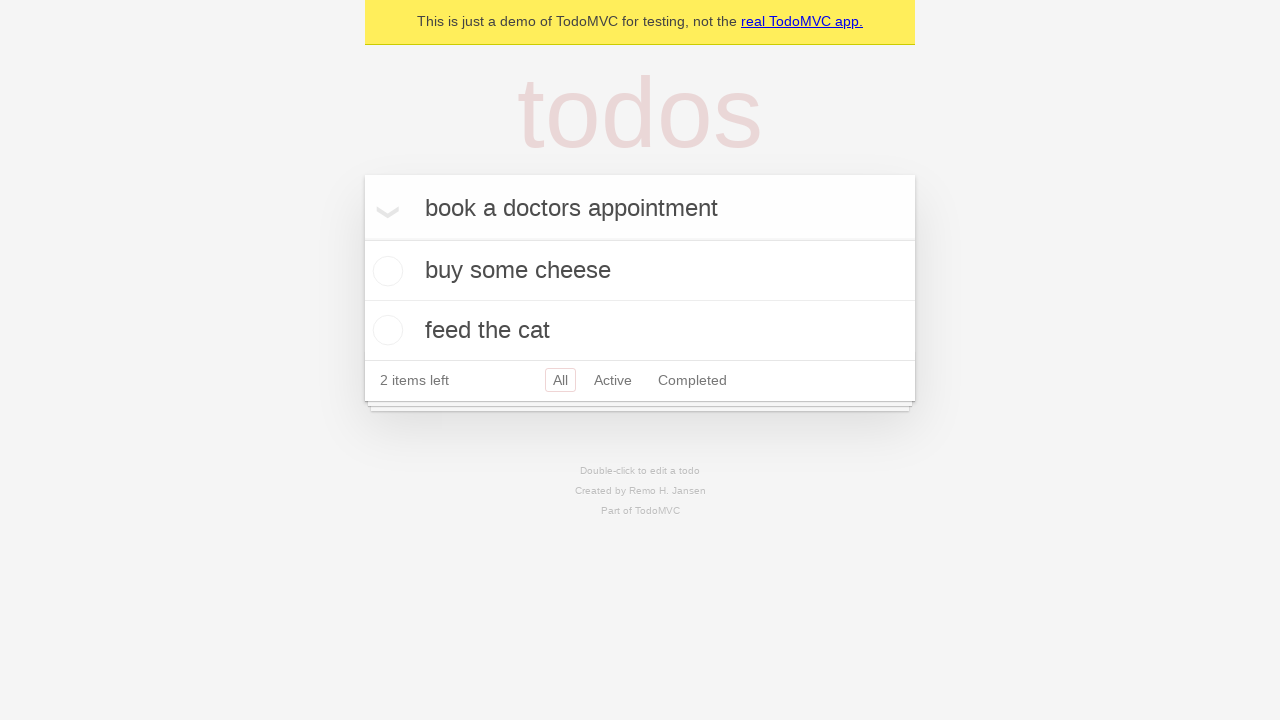

Pressed Enter to add third todo on internal:attr=[placeholder="What needs to be done?"i]
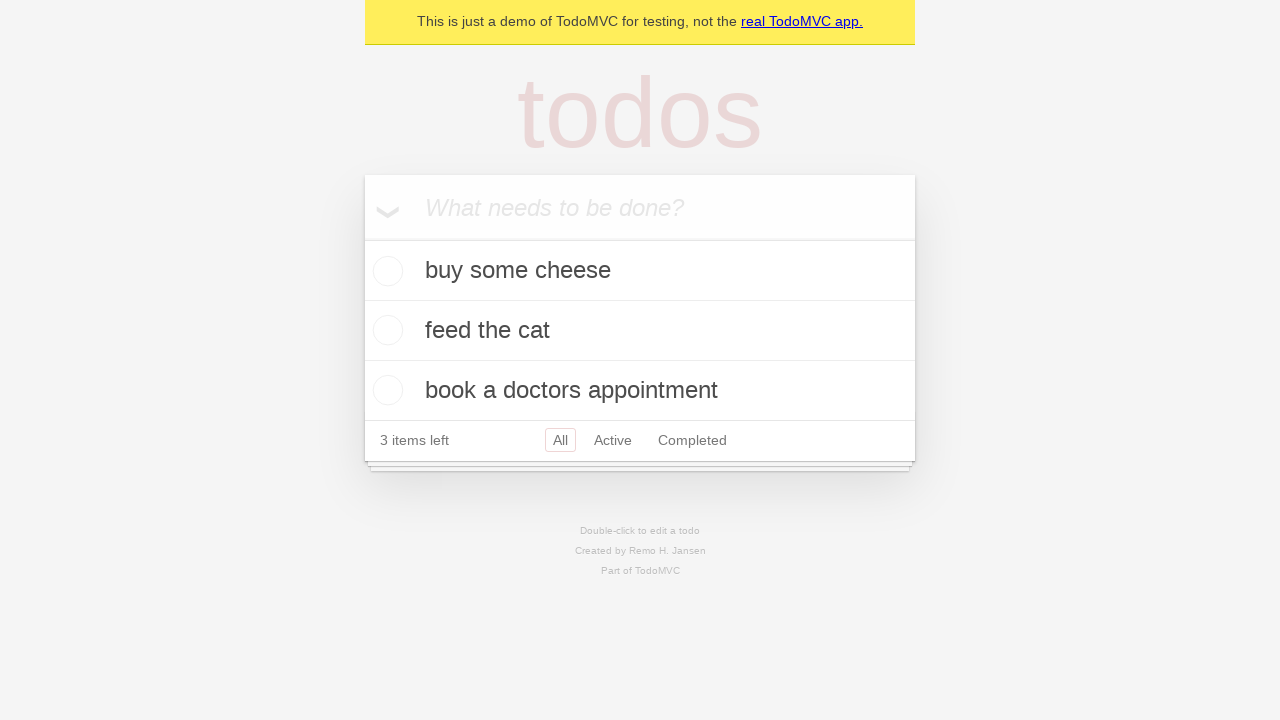

Double-clicked second todo item to enter edit mode at (640, 331) on internal:testid=[data-testid="todo-item"s] >> nth=1
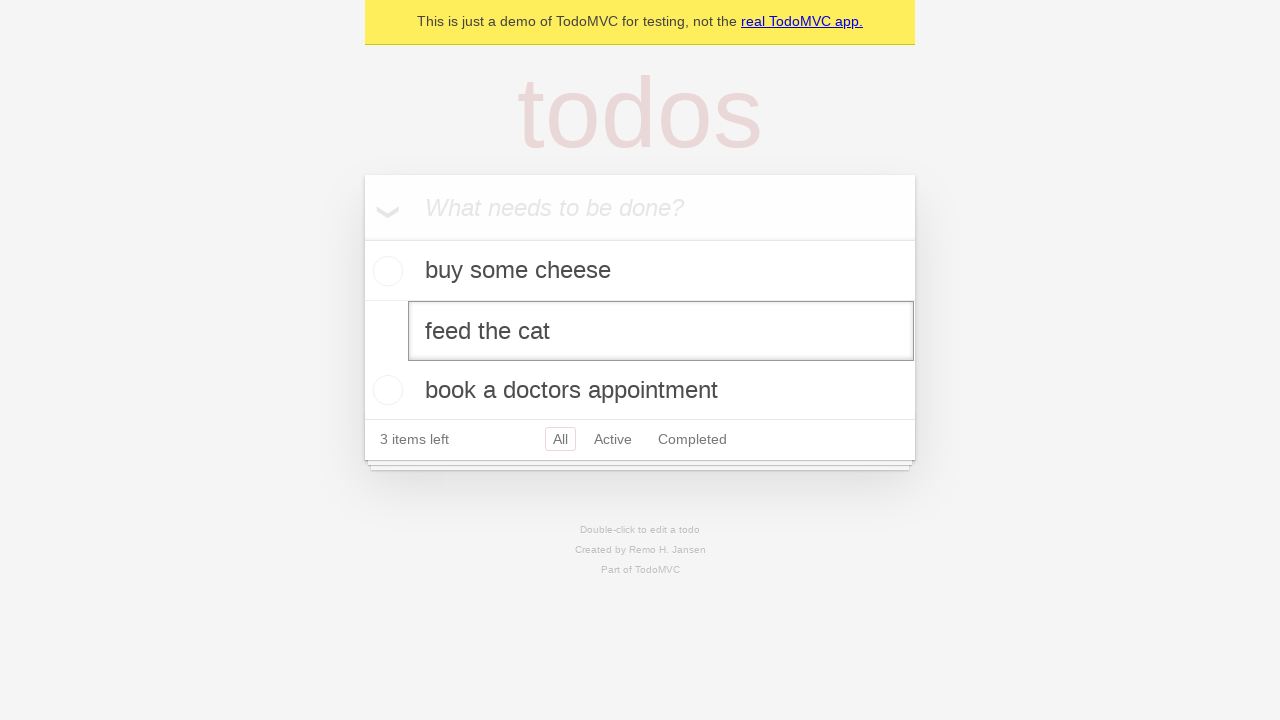

Filled edit textbox with 'buy some sausages' on internal:testid=[data-testid="todo-item"s] >> nth=1 >> internal:role=textbox[nam
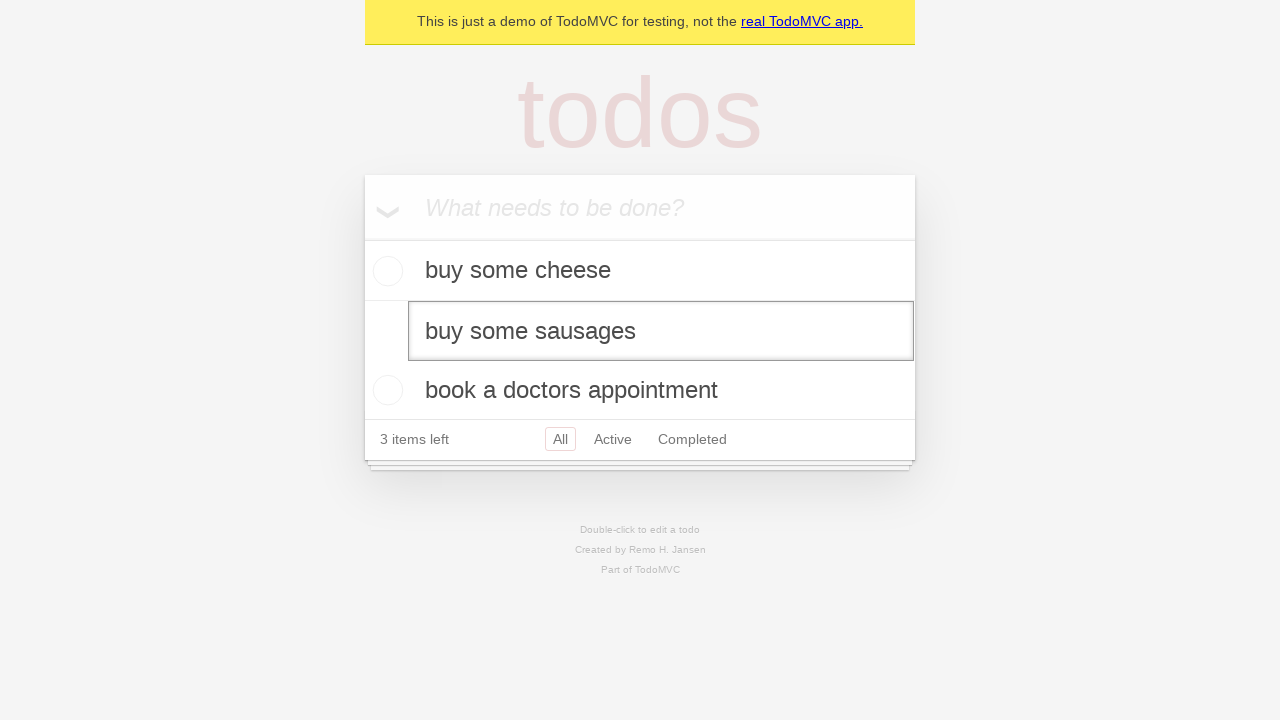

Pressed Escape to cancel edit and restore original text on internal:testid=[data-testid="todo-item"s] >> nth=1 >> internal:role=textbox[nam
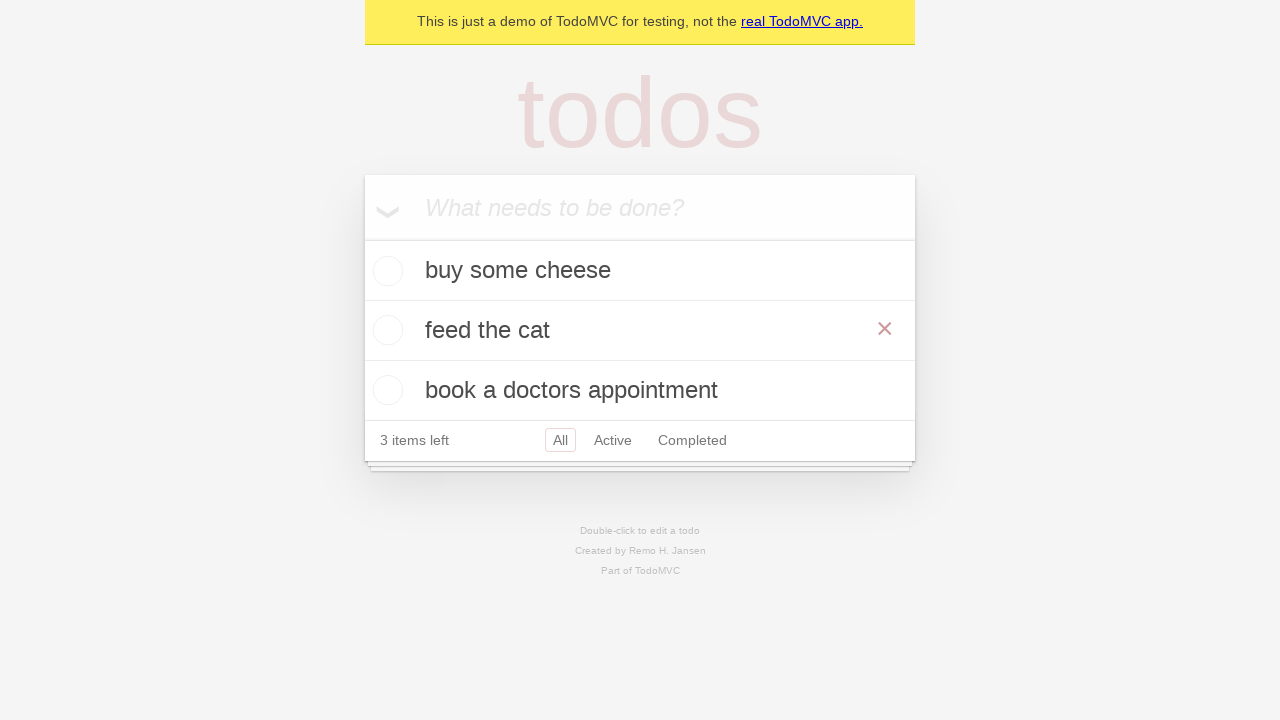

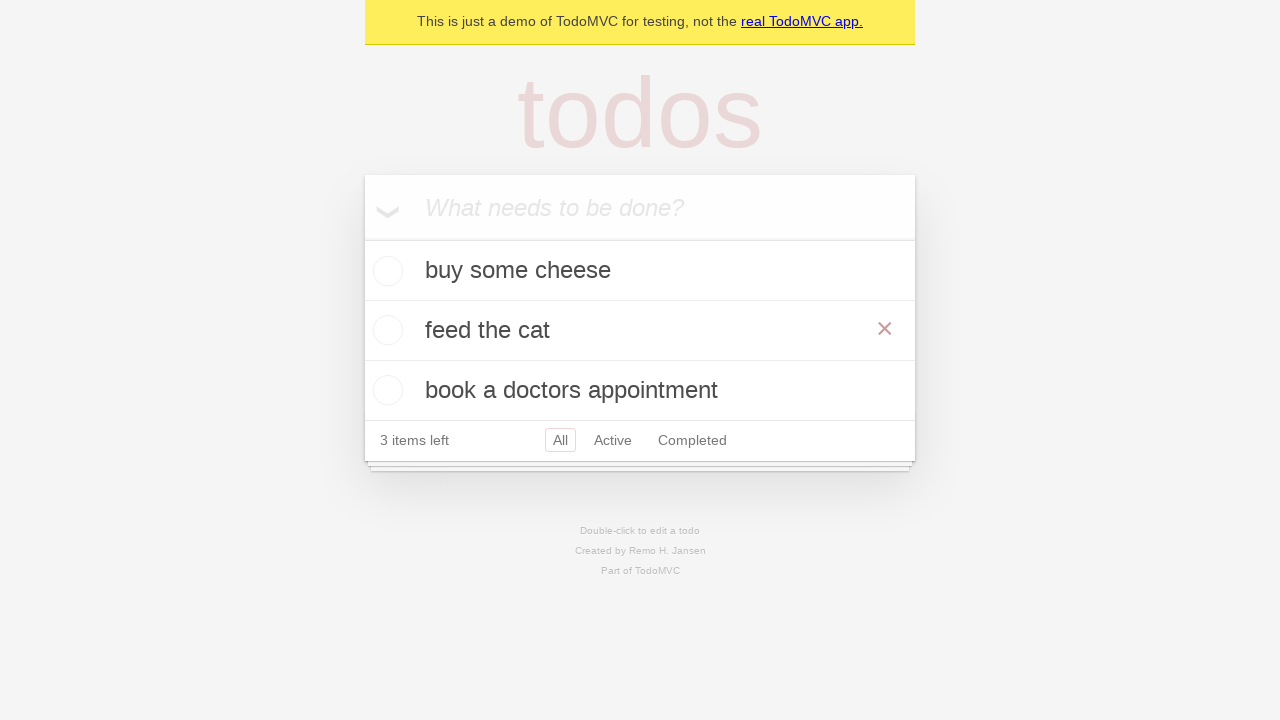